Tests JavaScript confirm dialog functionality by triggering the dialog, accepting it once, then triggering it again and dismissing it to verify both outcomes

Starting URL: https://www.w3schools.com/js/tryit.asp?filename=tryjs_confirm

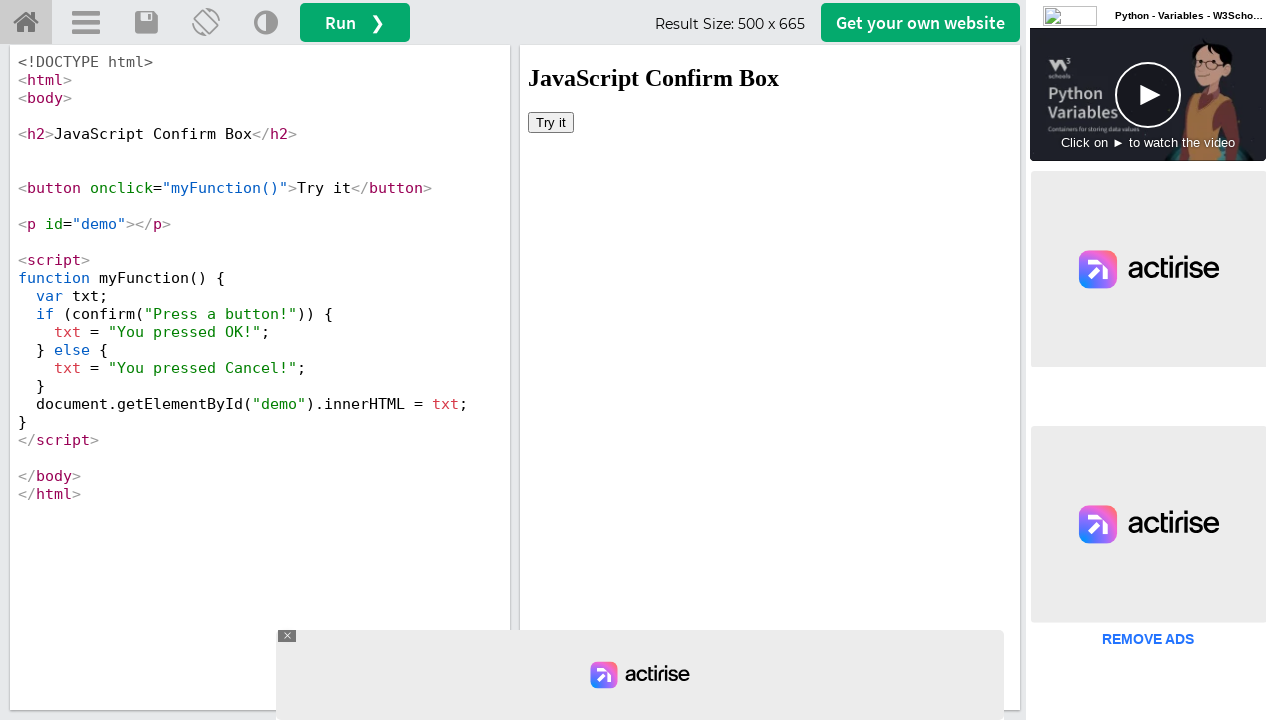

Located iframe#iframeResult containing the demo
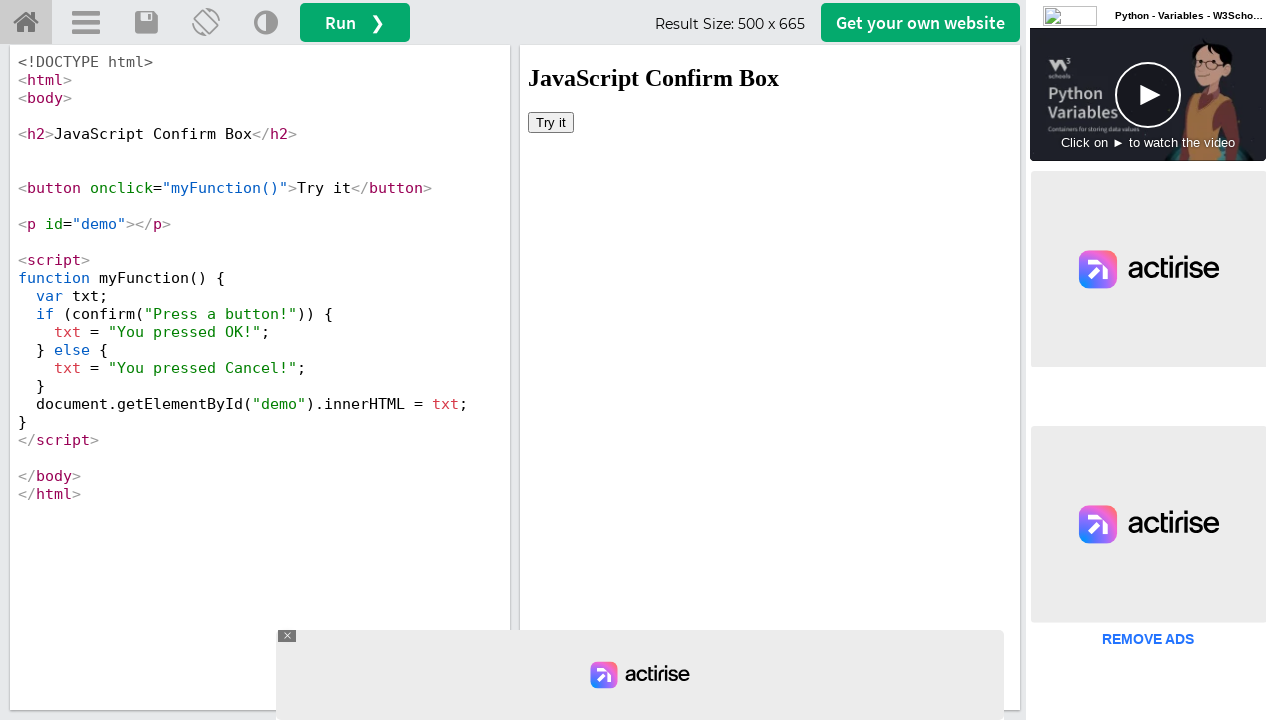

Clicked button to trigger JavaScript confirm dialog at (551, 122) on iframe#iframeResult >> internal:control=enter-frame >> xpath=//*[text()='JavaScr
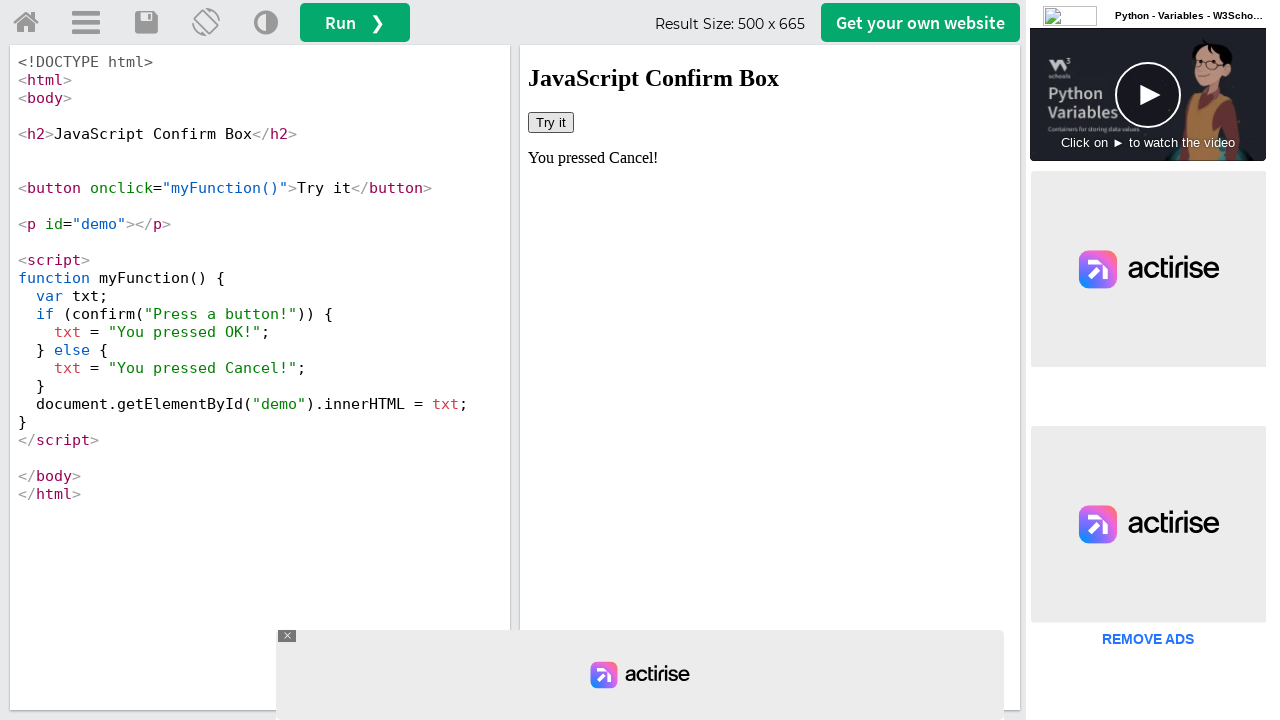

Set up dialog handler to accept the confirm dialog
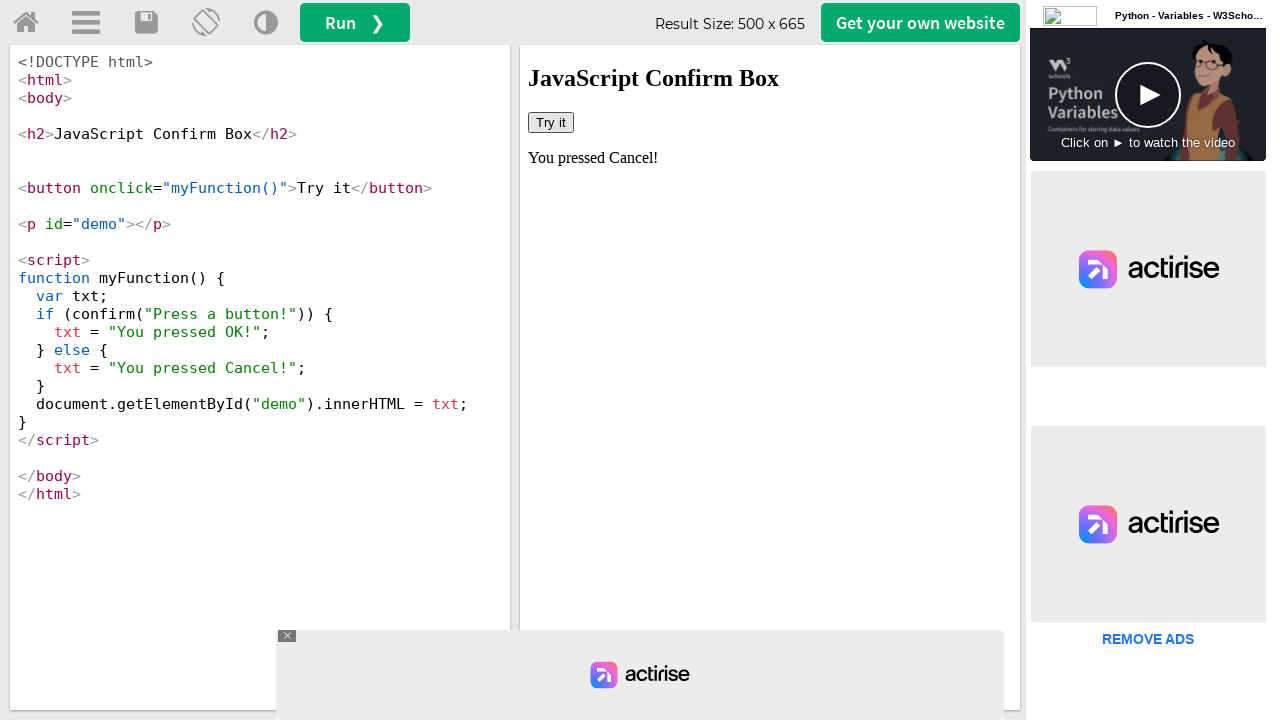

Waited 500ms for dialog to be processed after accepting
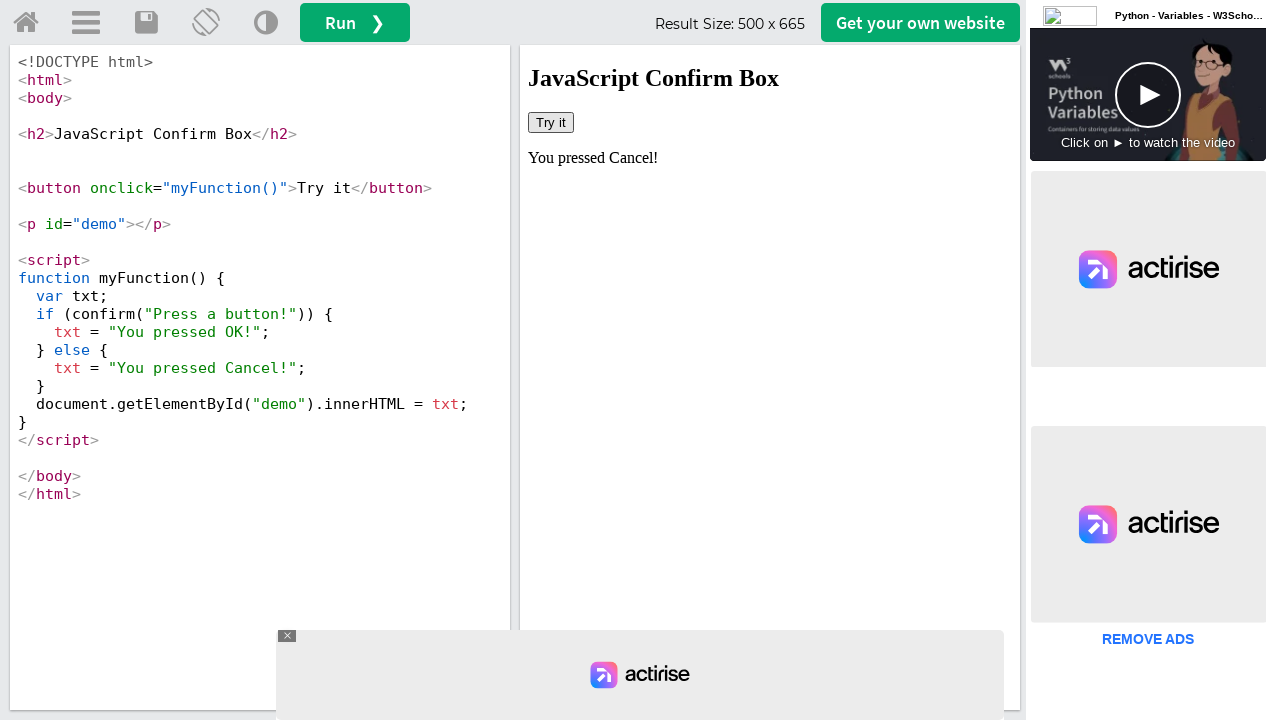

Retrieved text after accepting confirm dialog: 'You pressed Cancel!'
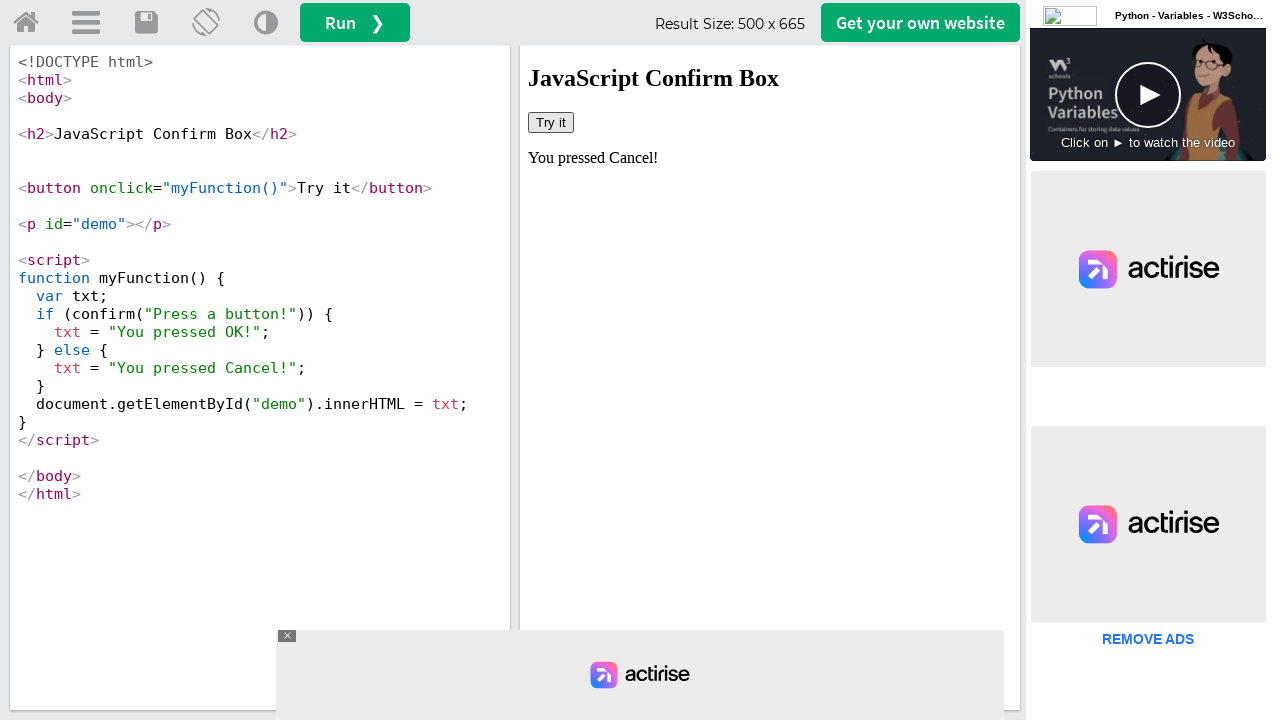

Clicked button again to trigger another JavaScript confirm dialog at (551, 122) on iframe#iframeResult >> internal:control=enter-frame >> xpath=//*[text()='JavaScr
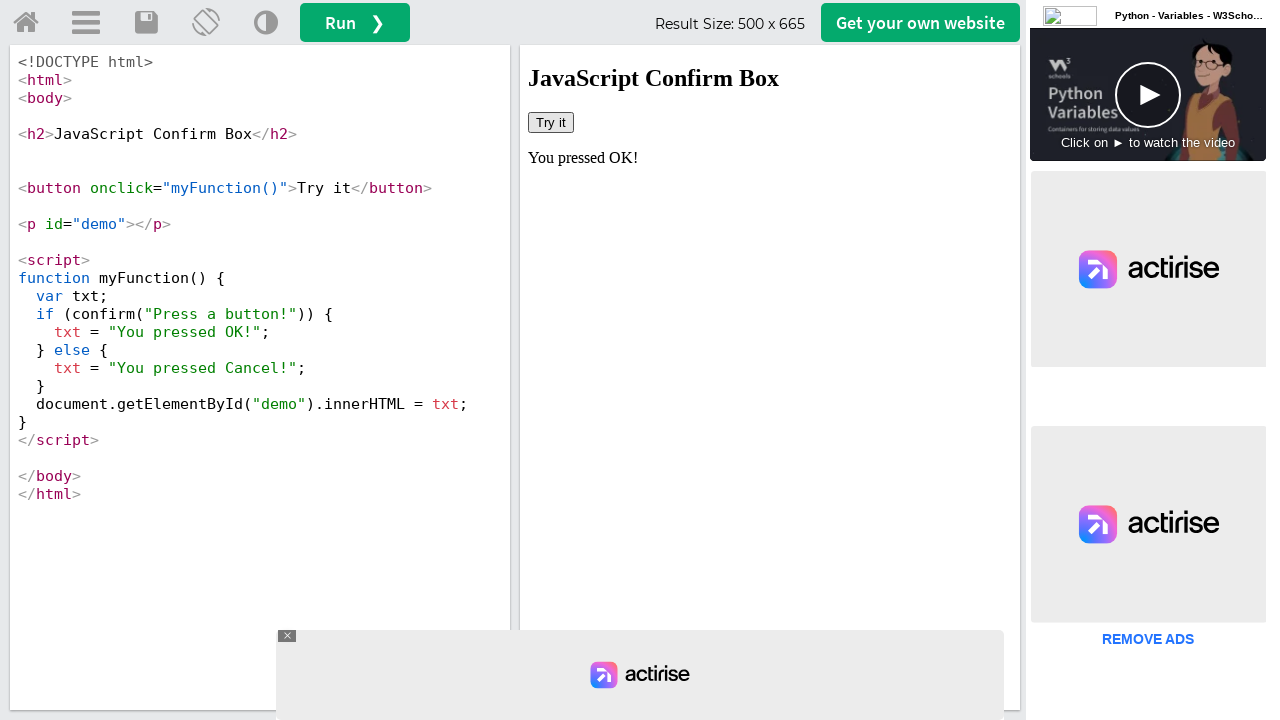

Set up dialog handler to dismiss the confirm dialog
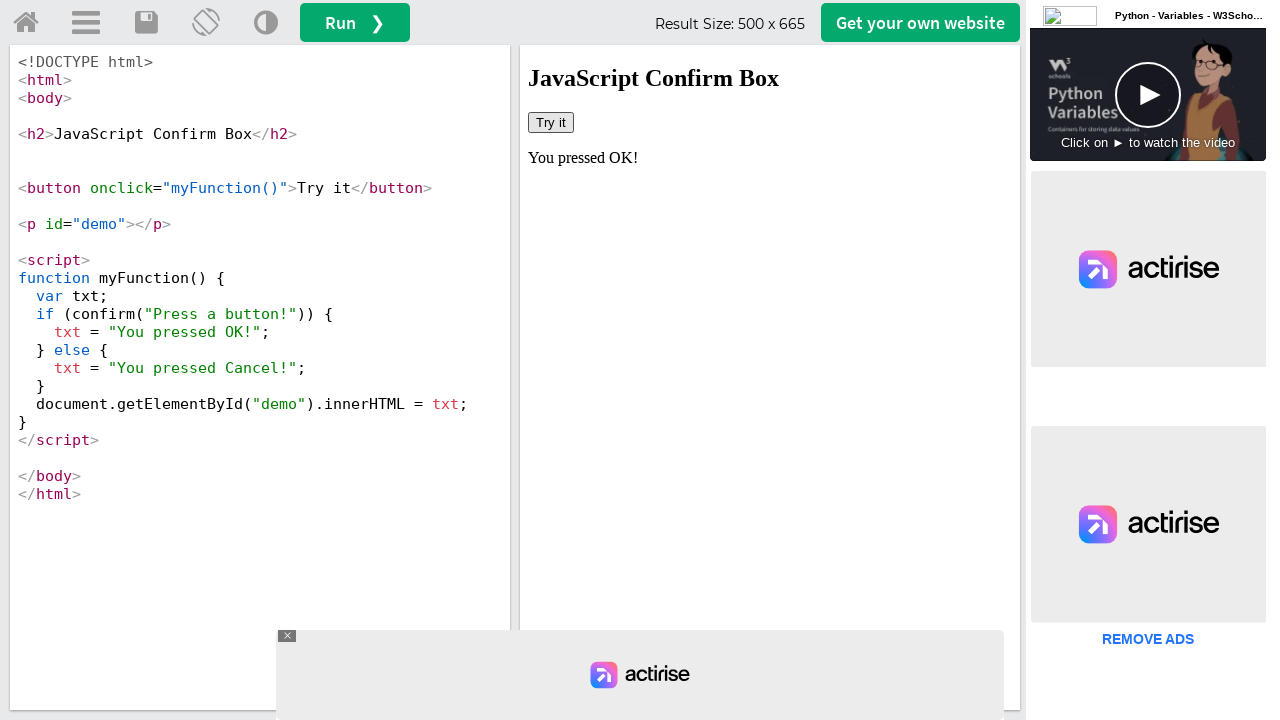

Waited 500ms for dialog to be processed after dismissing
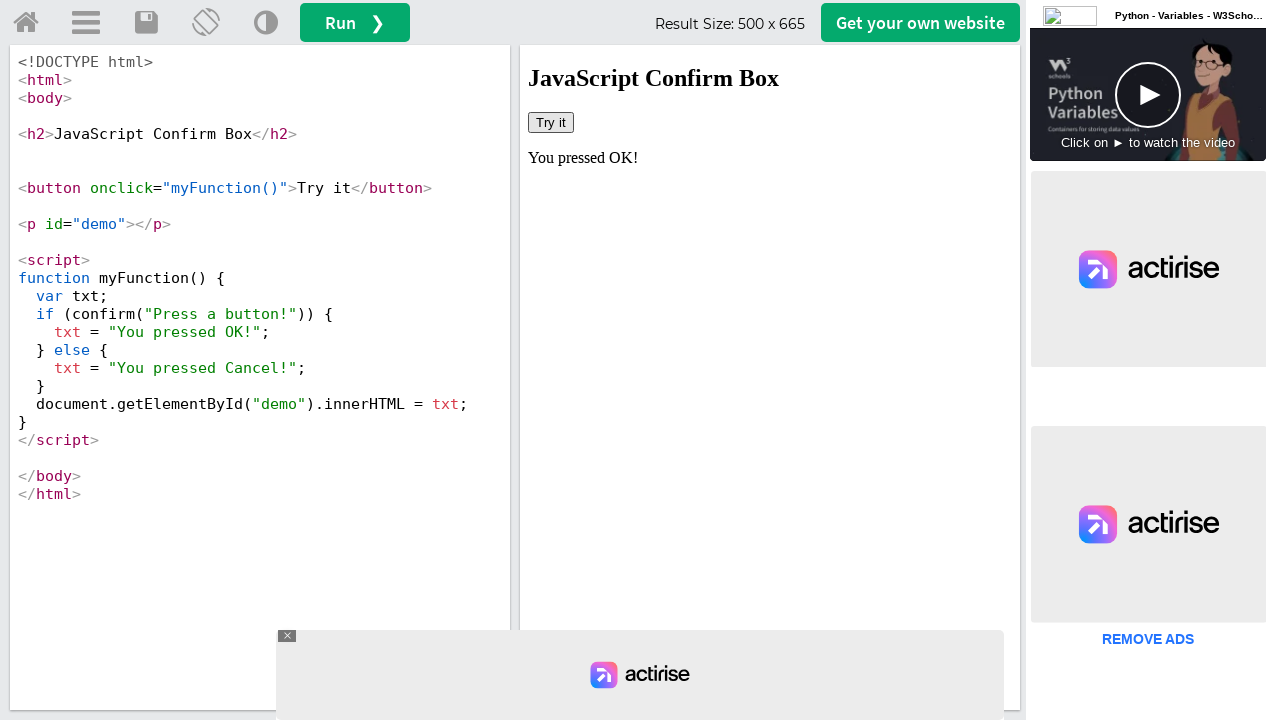

Retrieved text after dismissing confirm dialog: 'You pressed OK!'
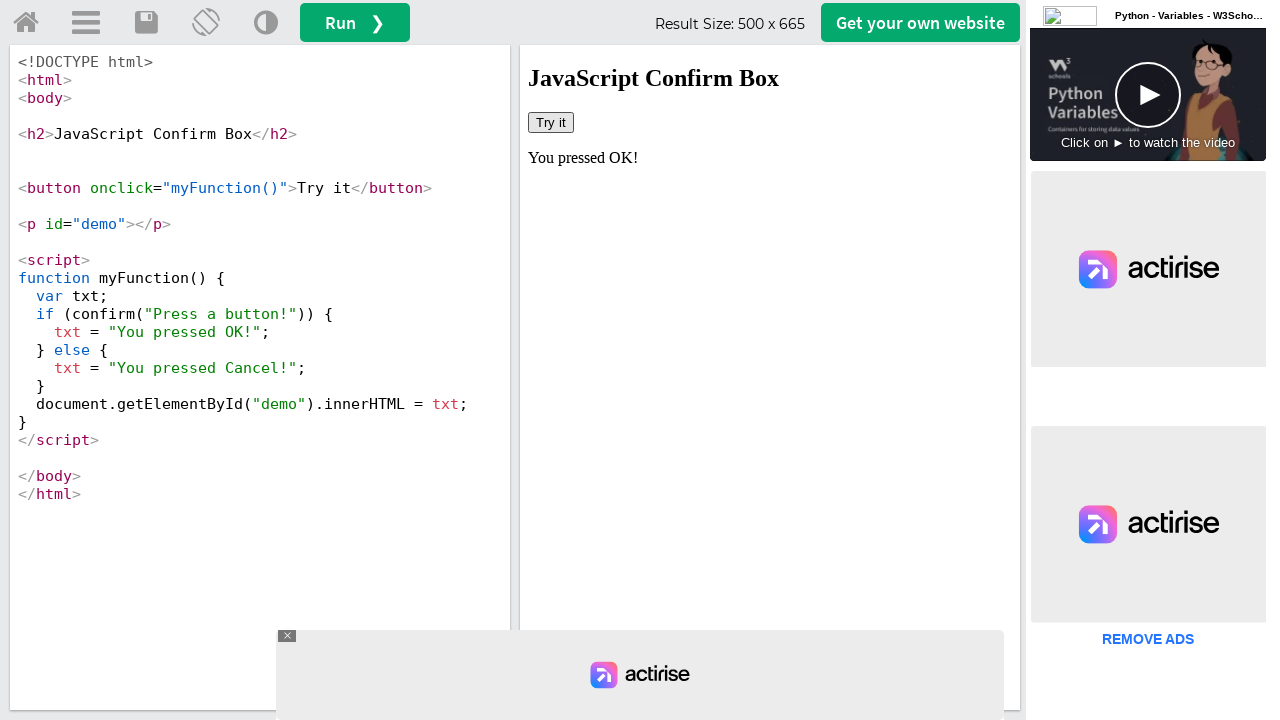

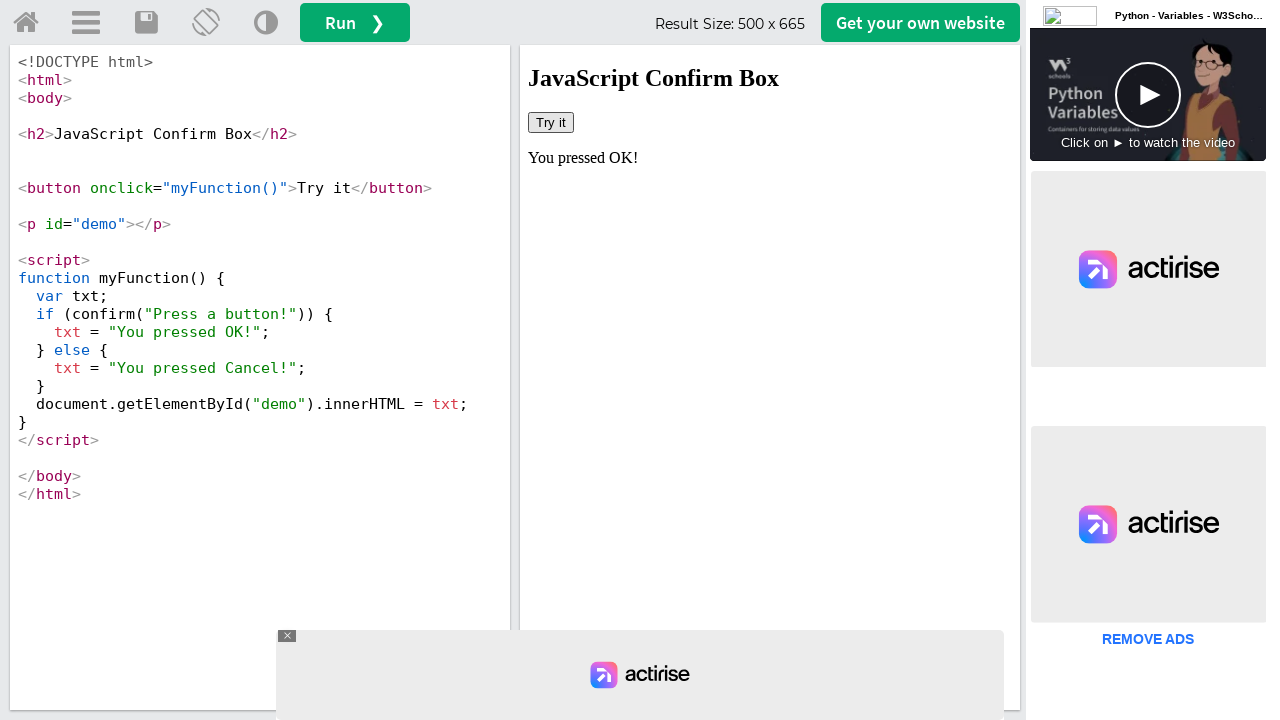